Tests that the App Store download button works and navigates to the correct page

Starting URL: https://blog.hubtel.com/

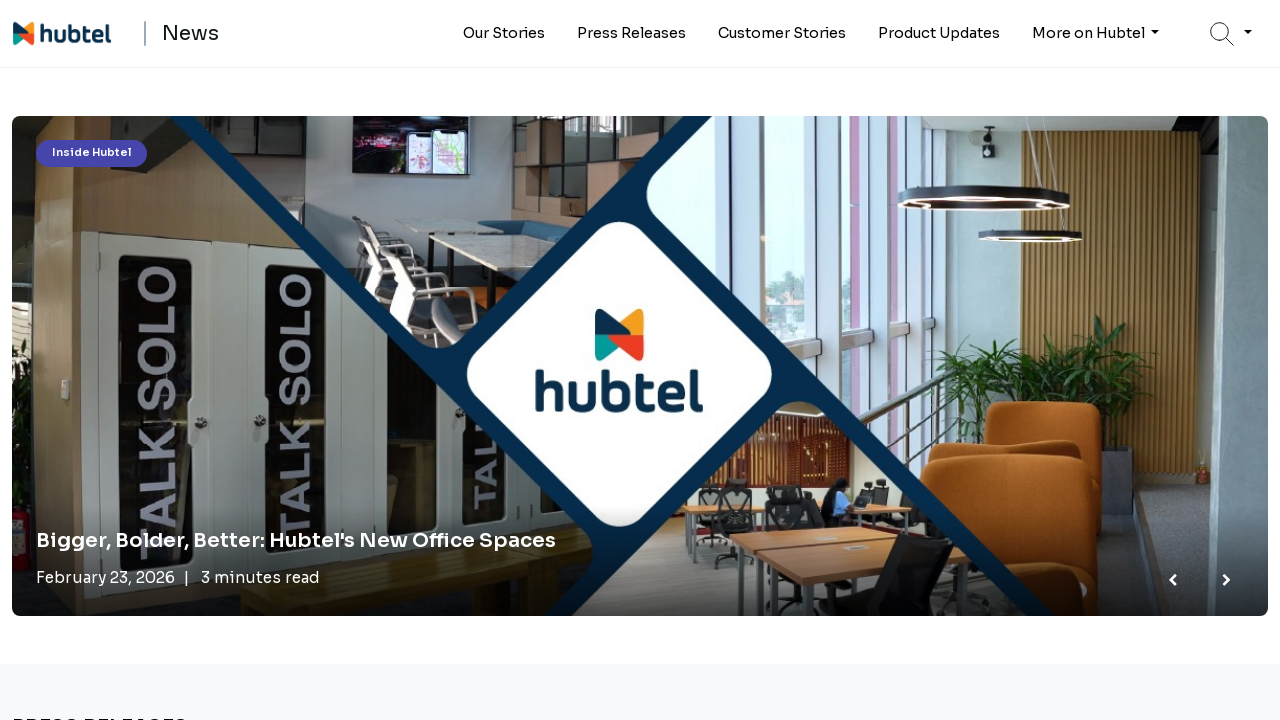

Located App Store button element
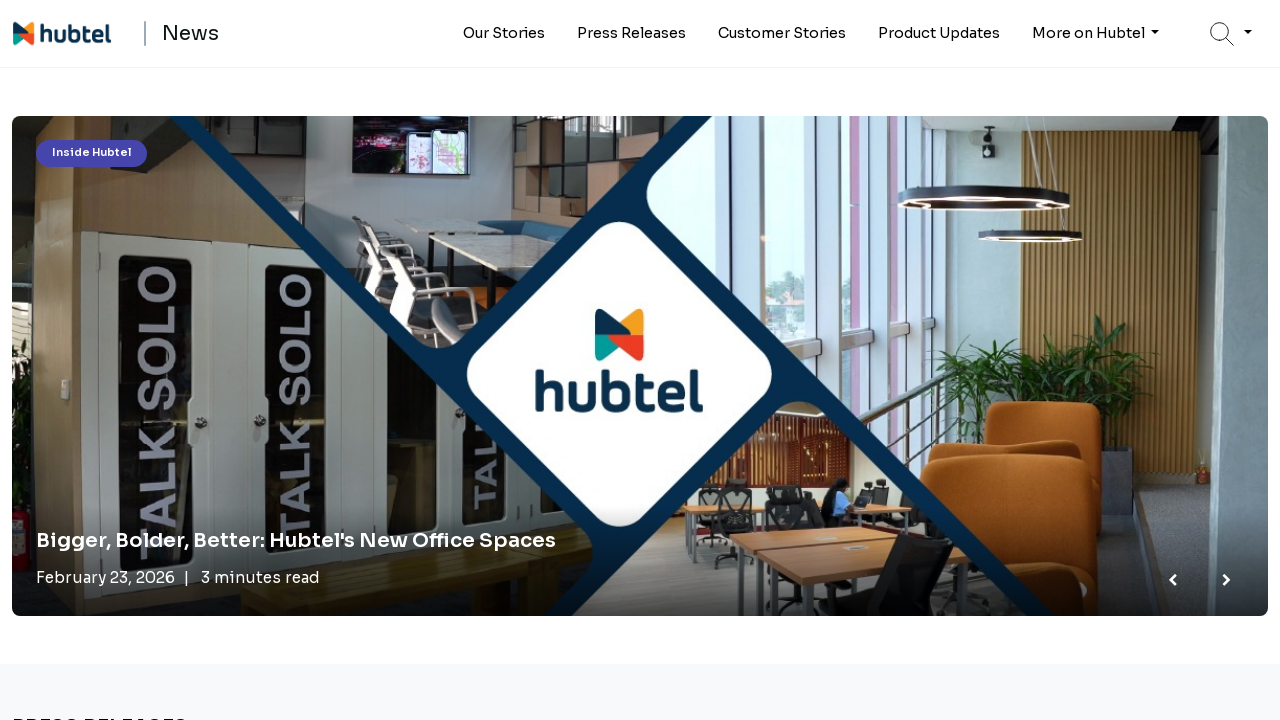

Clicked App Store button at (886, 514) on .d-xl-block >> nth=0
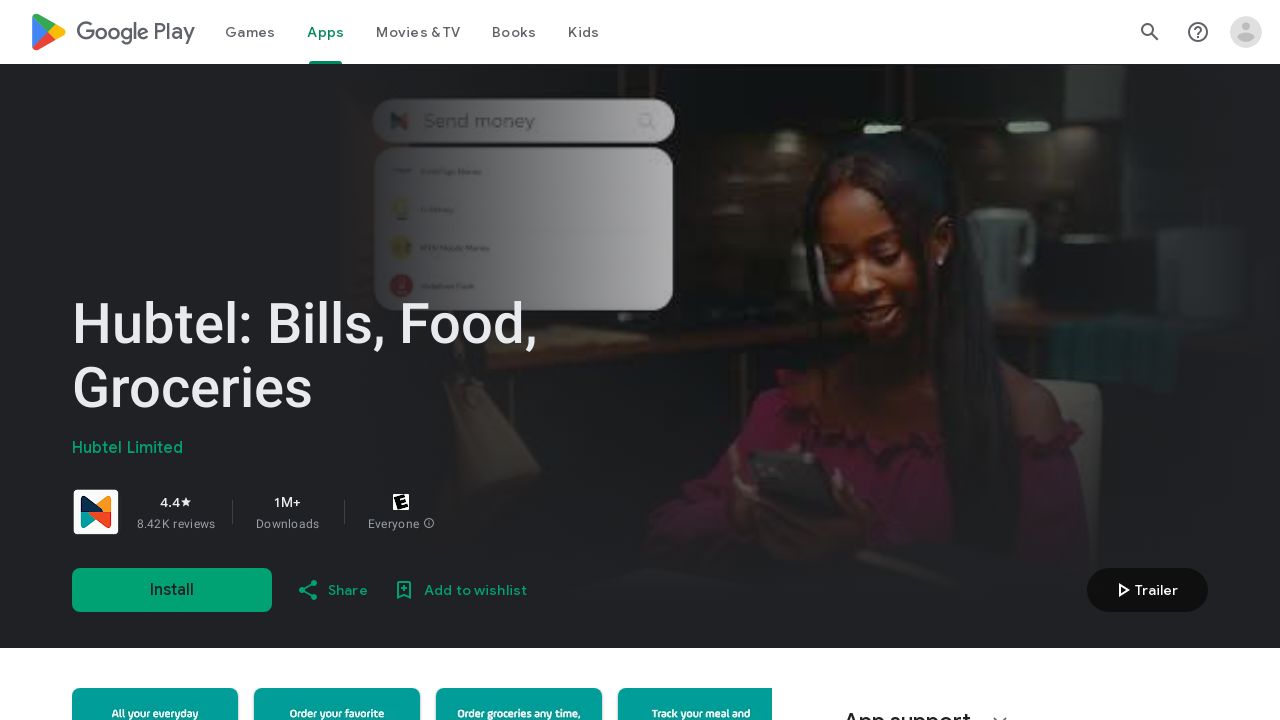

App Store page loaded successfully
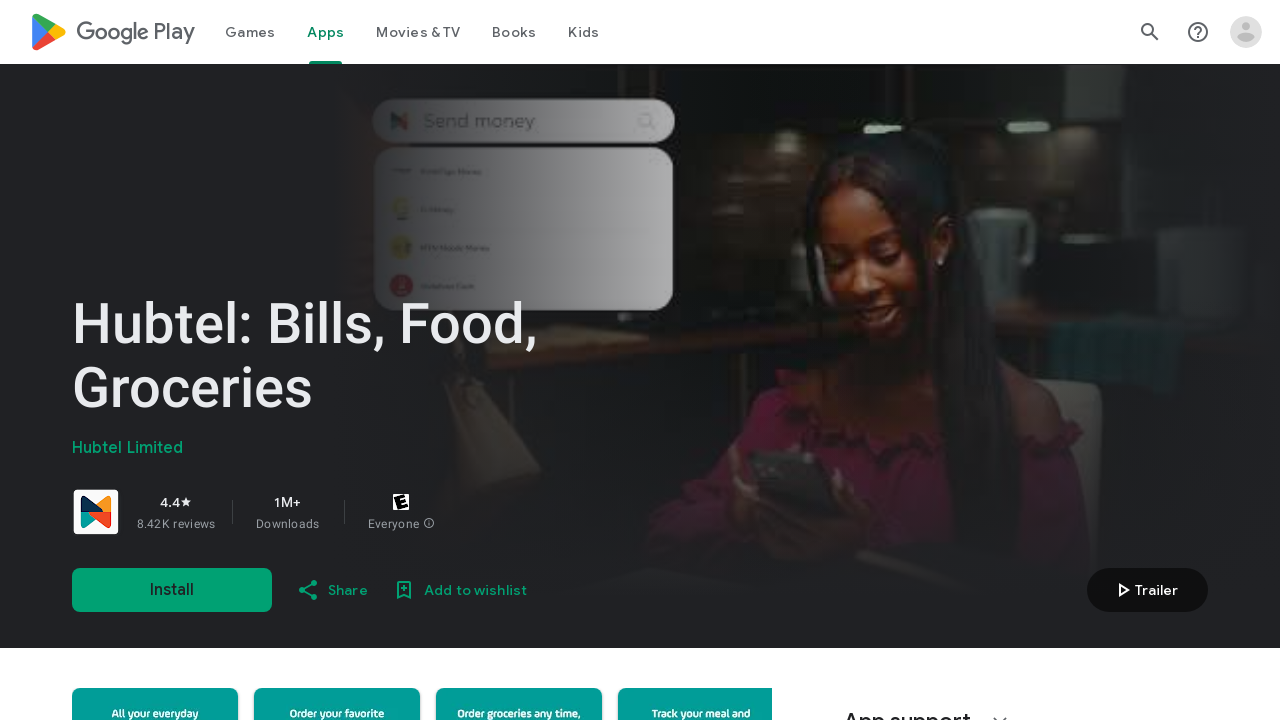

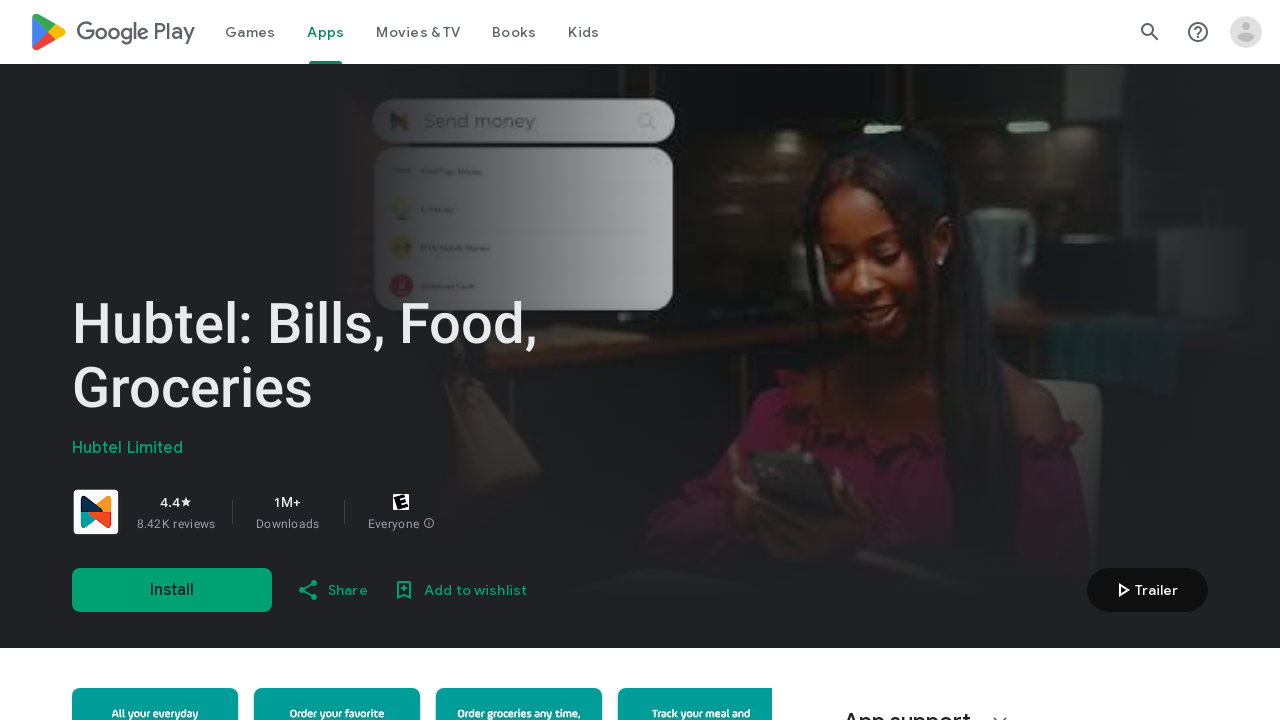